Tests a file input form by filling in first name, last name, and email fields on a practice form page

Starting URL: http://suninjuly.github.io/file_input.html

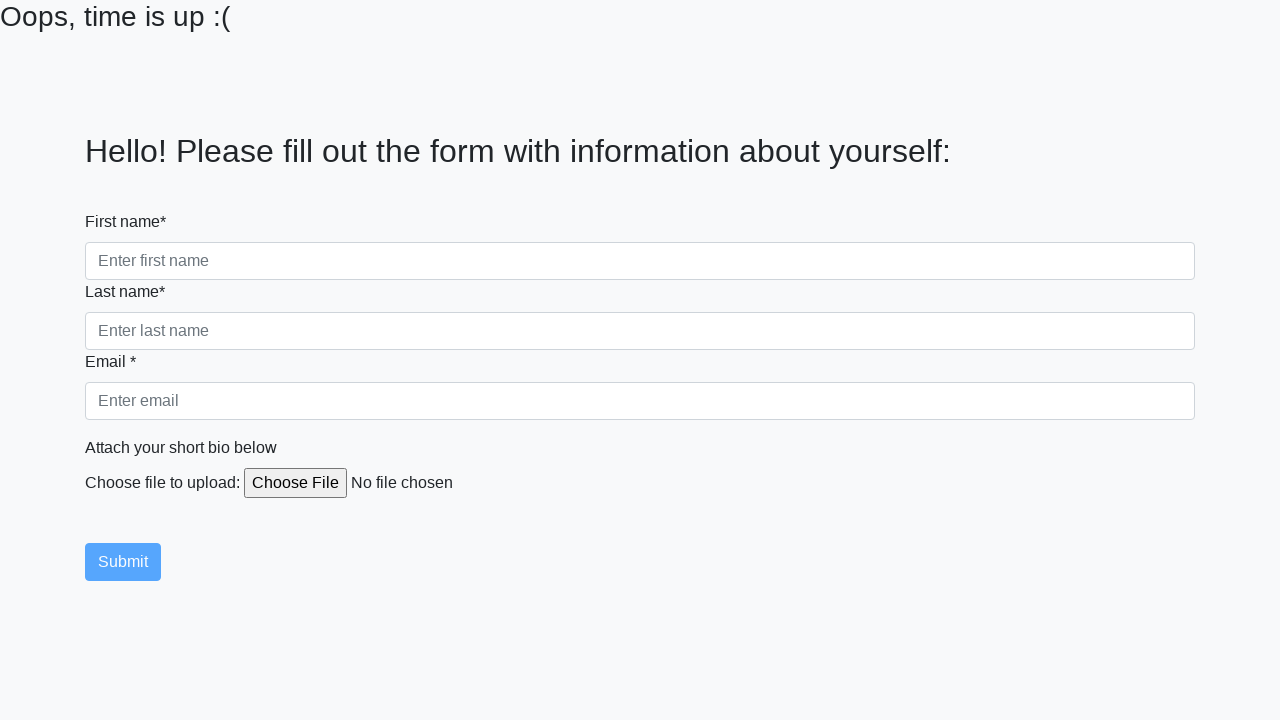

Filled first name field with 'Valery' on input[name='firstname']
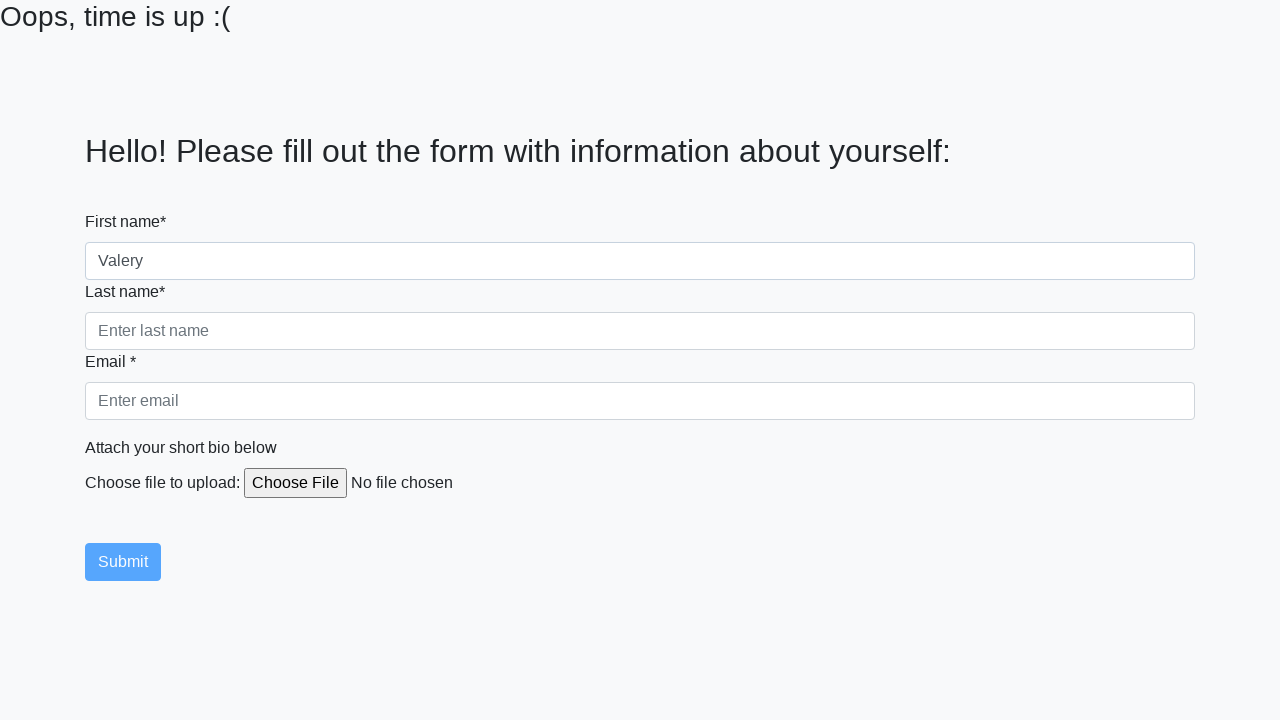

Filled last name field with 'Degtyar' on input[name='lastname']
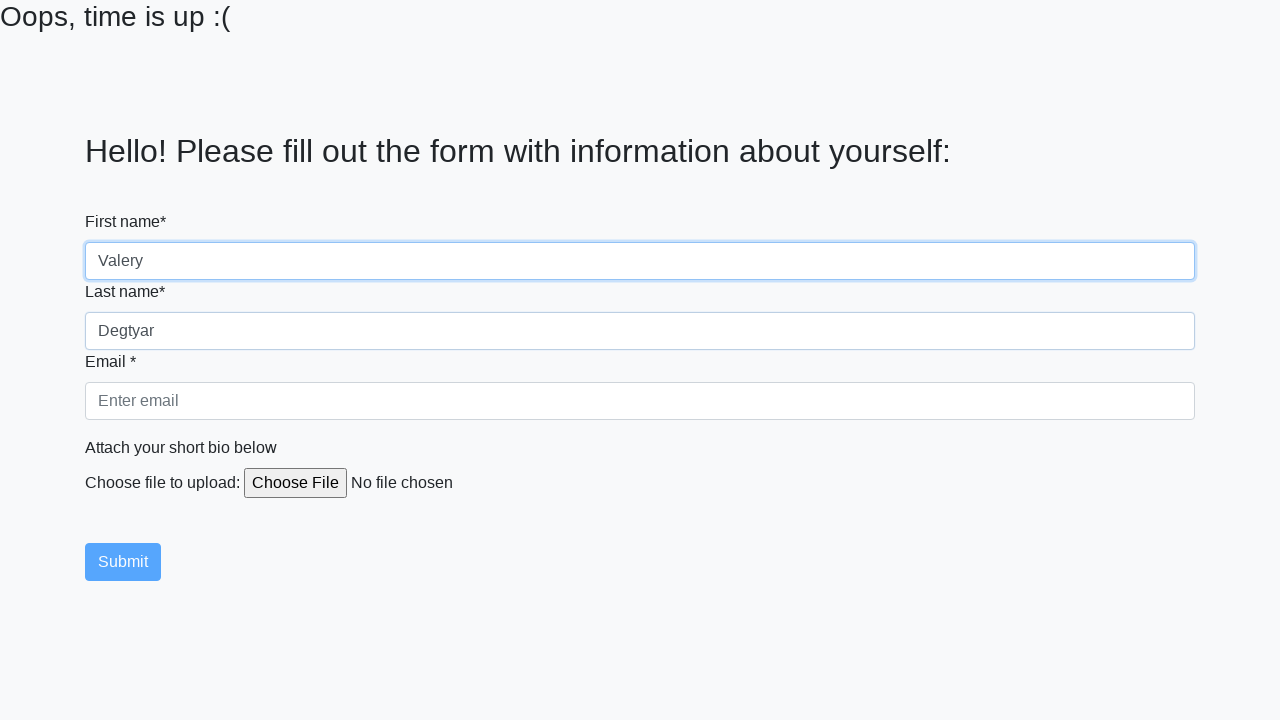

Filled email field with 'valery@example.com' on input[name='email']
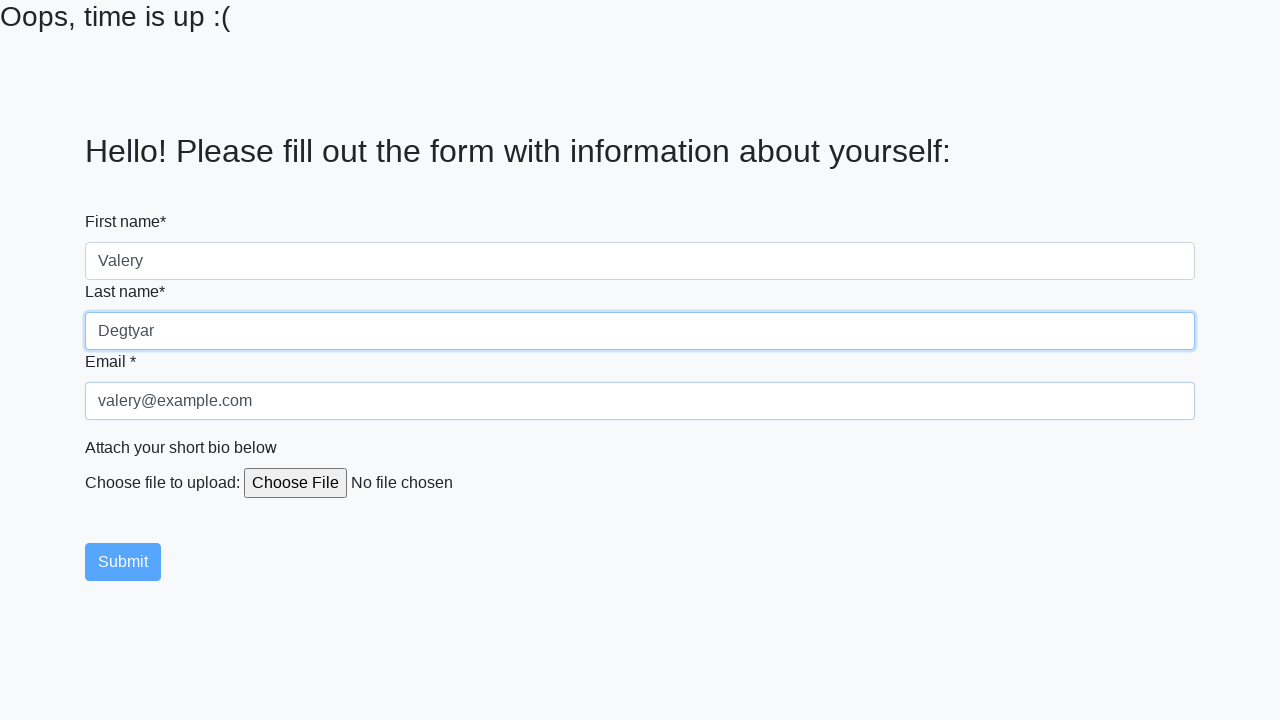

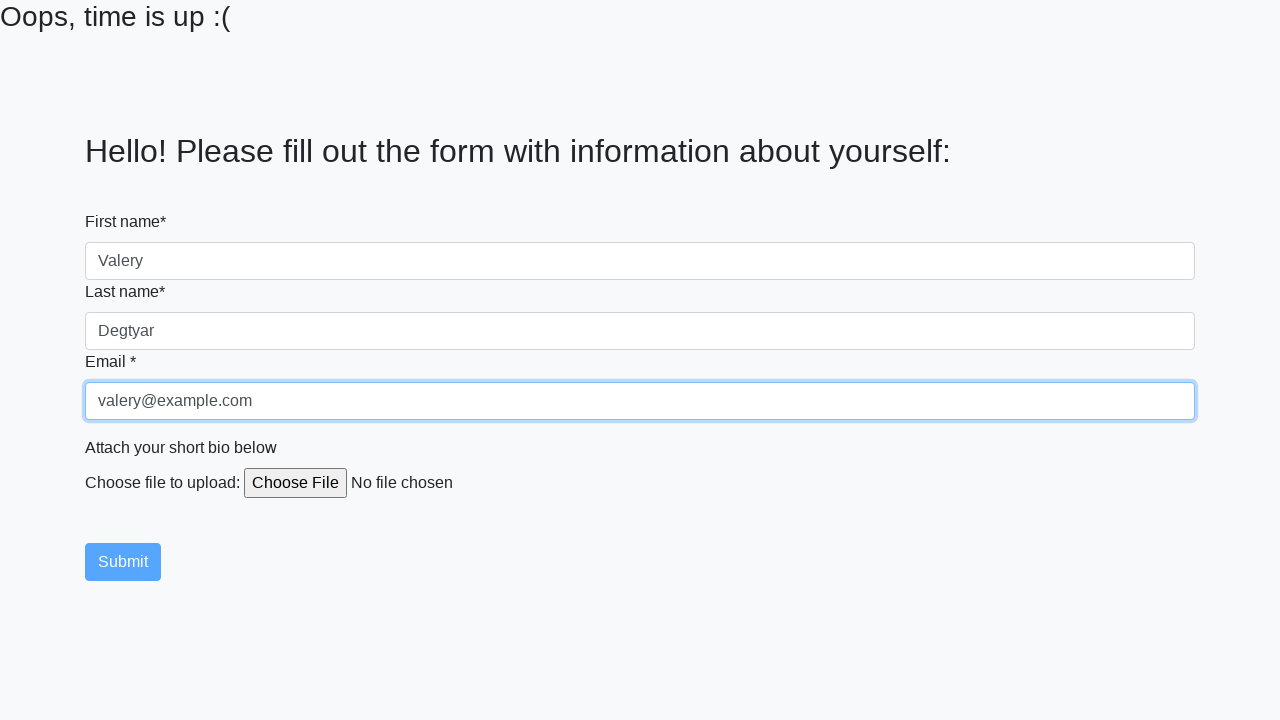